Tests table search functionality by entering "Rice" in the search field and verifying that the filtered results match the expected count

Starting URL: https://rahulshettyacademy.com/seleniumPractise/#/offers

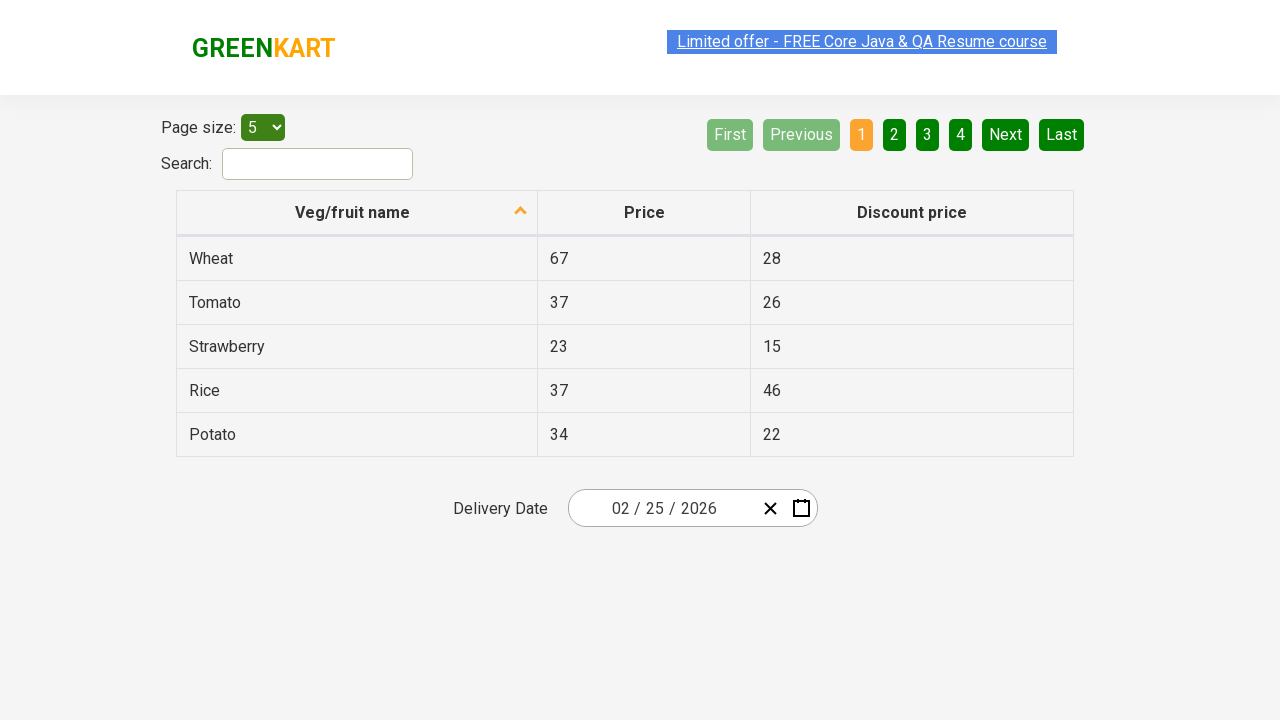

Entered 'Rice' in the search field on #search-field
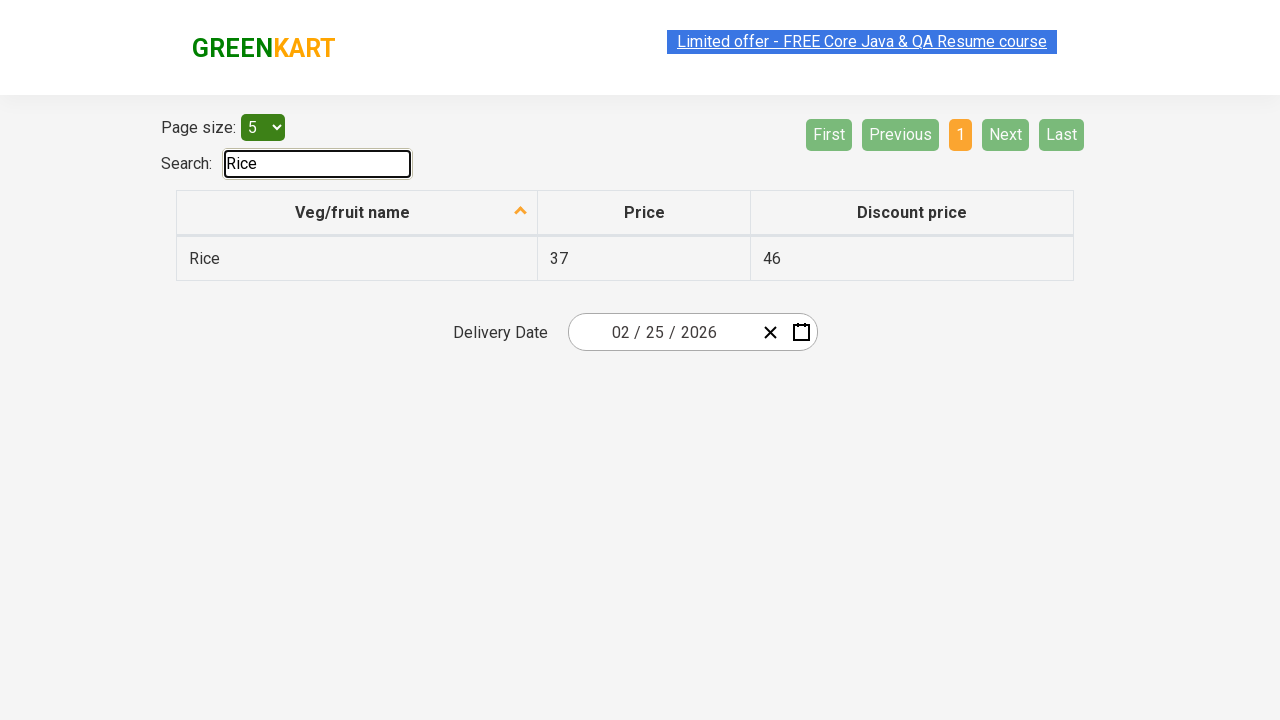

Waited 1 second for table filtering to complete
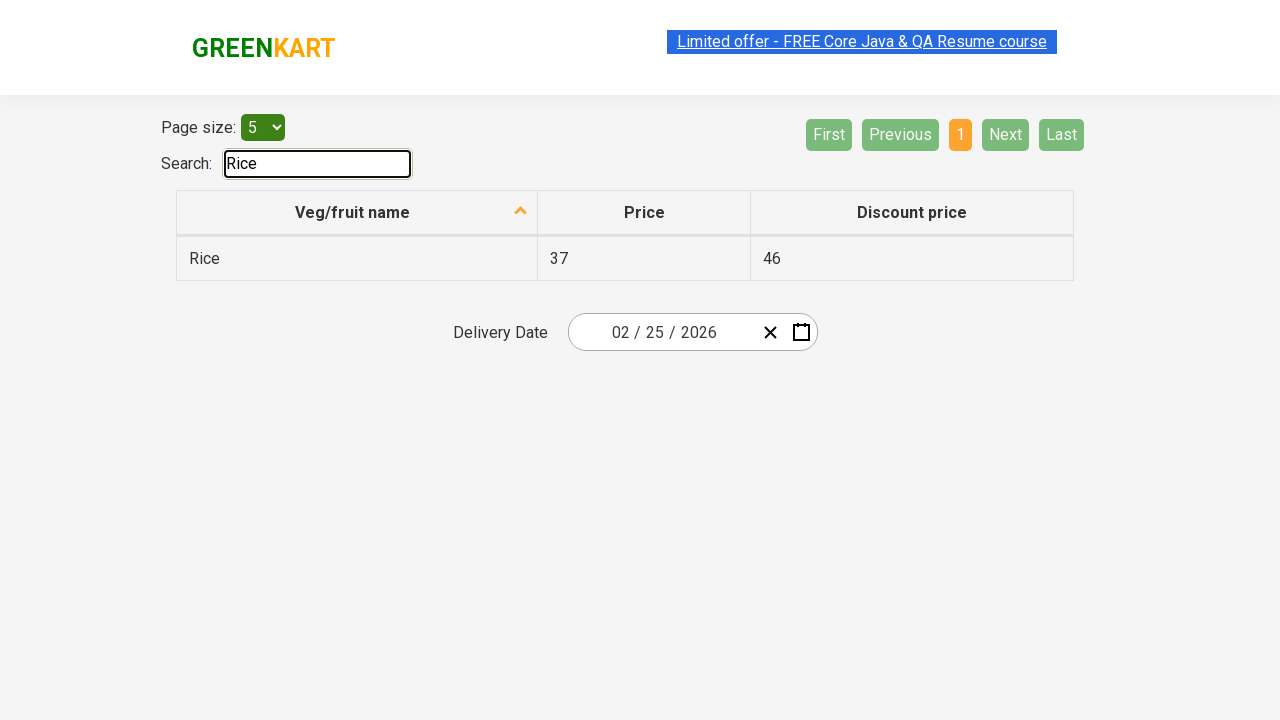

Retrieved all filtered table items from first column
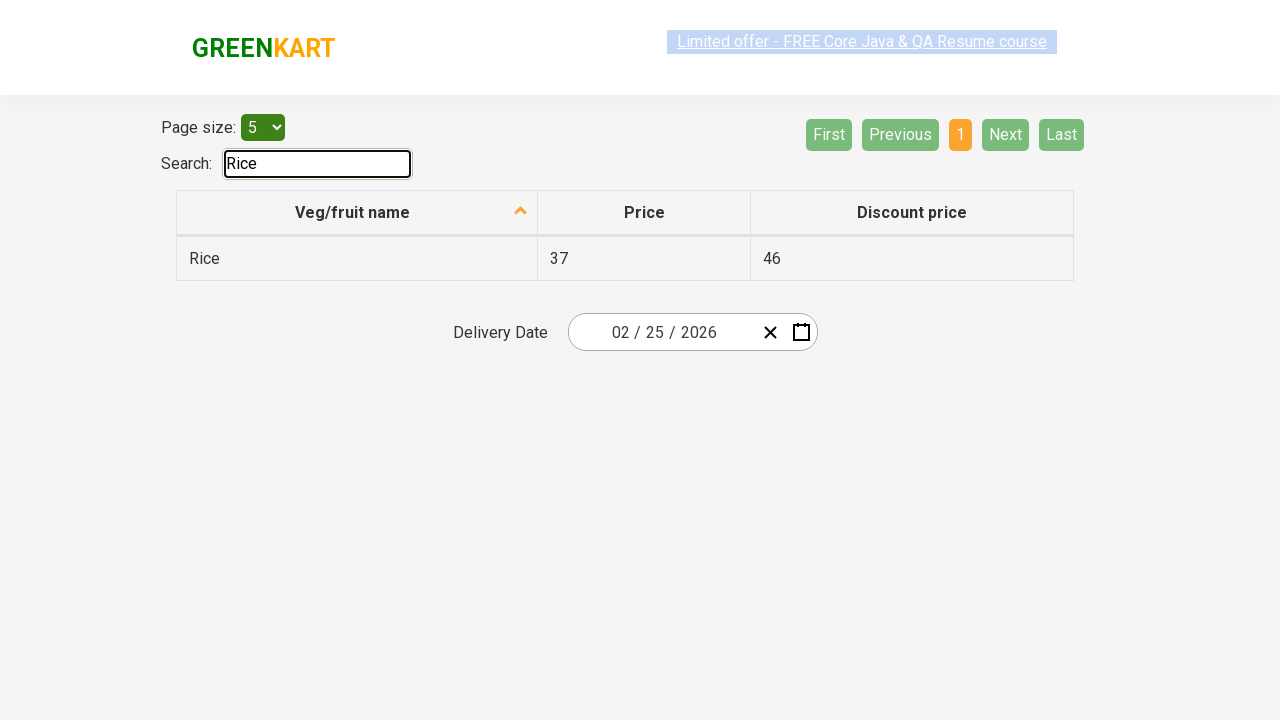

Filtered items to find those containing 'Rice': 1 items found
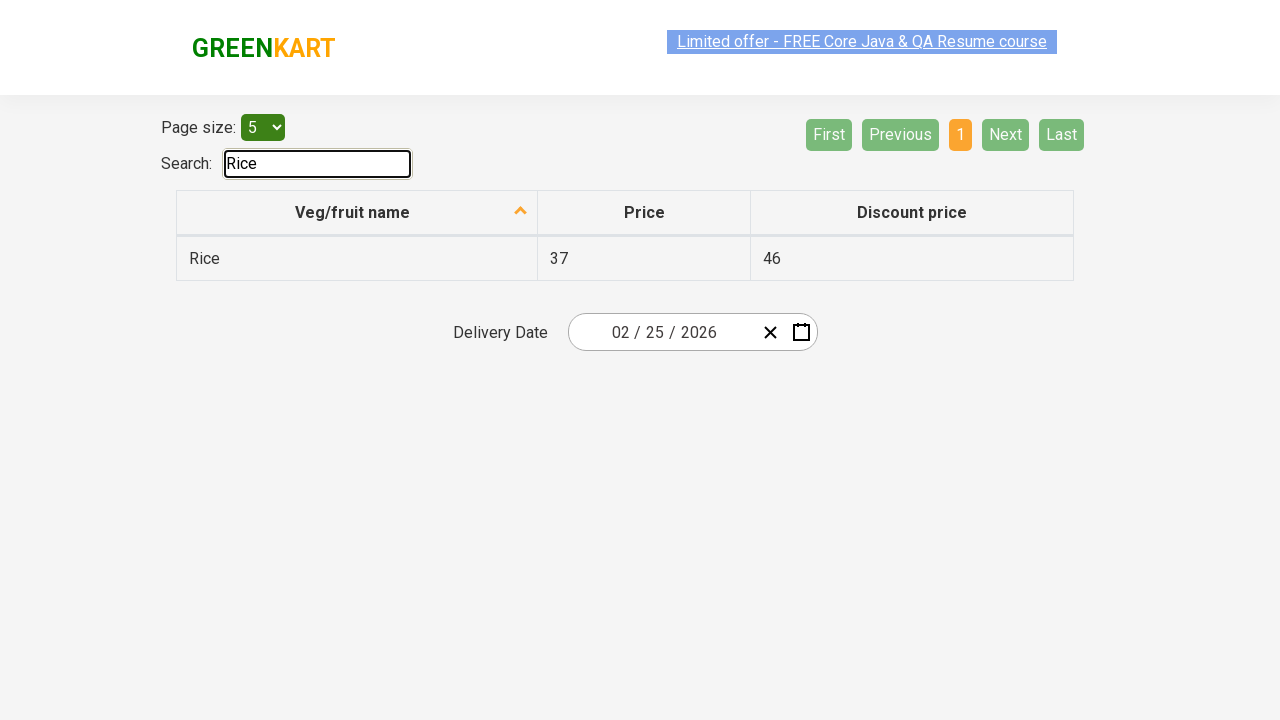

Verified that all 1 filtered items contain 'Rice'
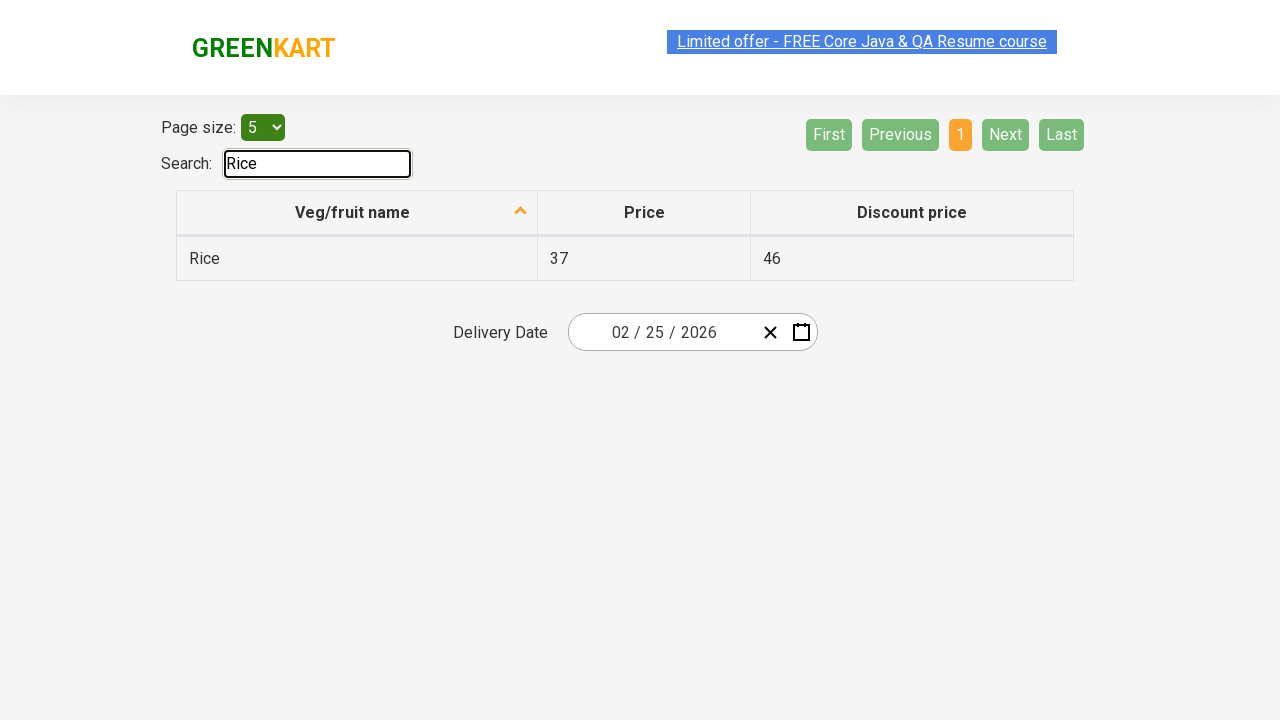

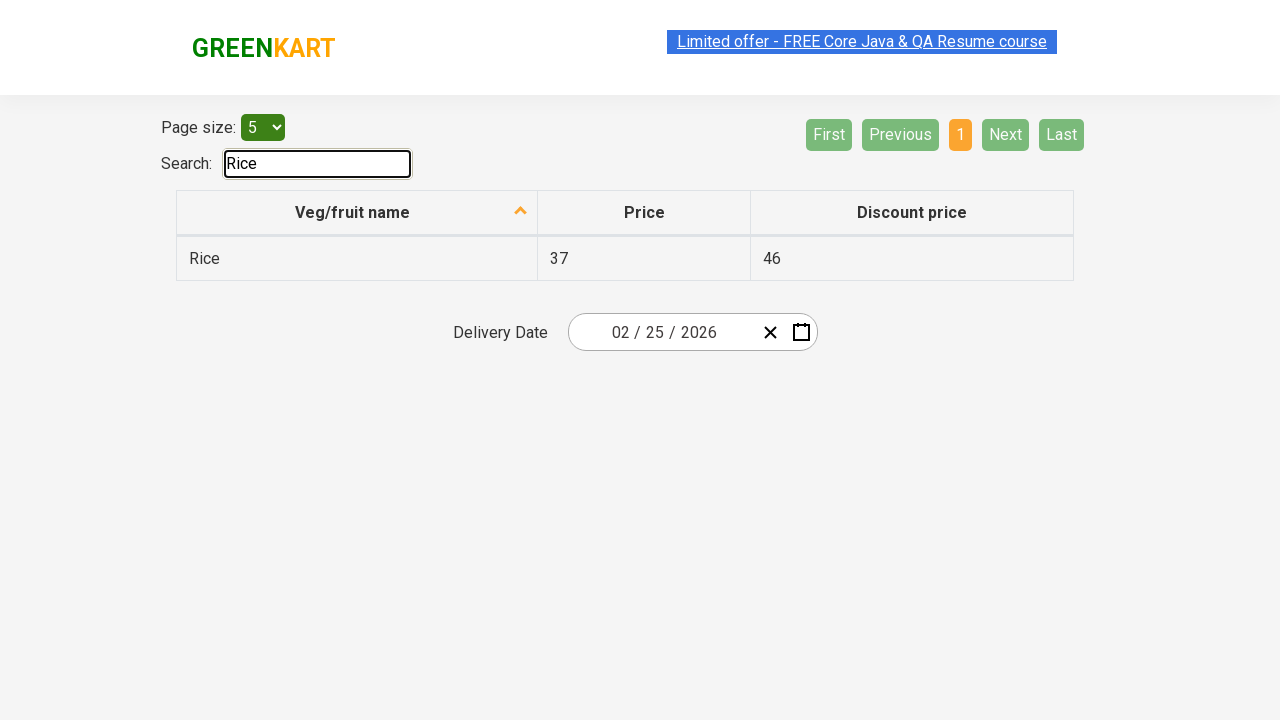